Tests various scrolling techniques on a practice automation page, including scrolling by pixels, scrolling to a specific element, and scrolling to the bottom of the page.

Starting URL: https://rahulshettyacademy.com/AutomationPractice/

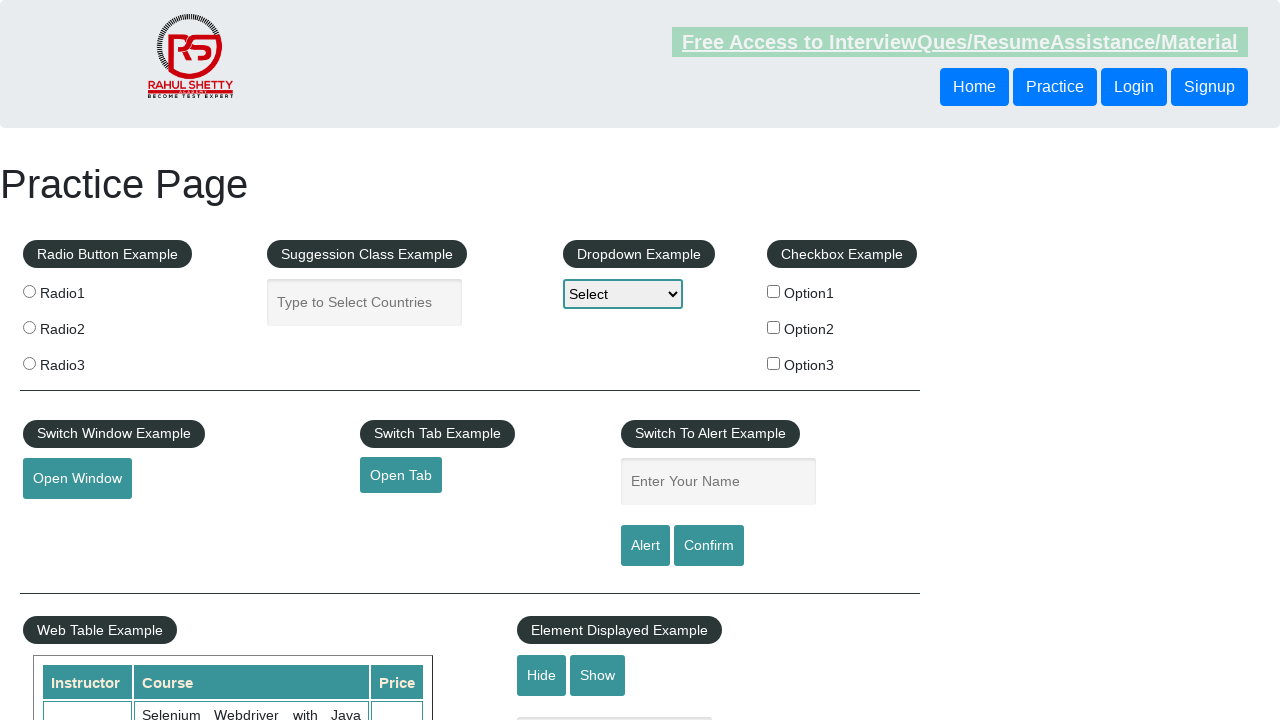

Scrolled down by 2500 pixels using JavaScript
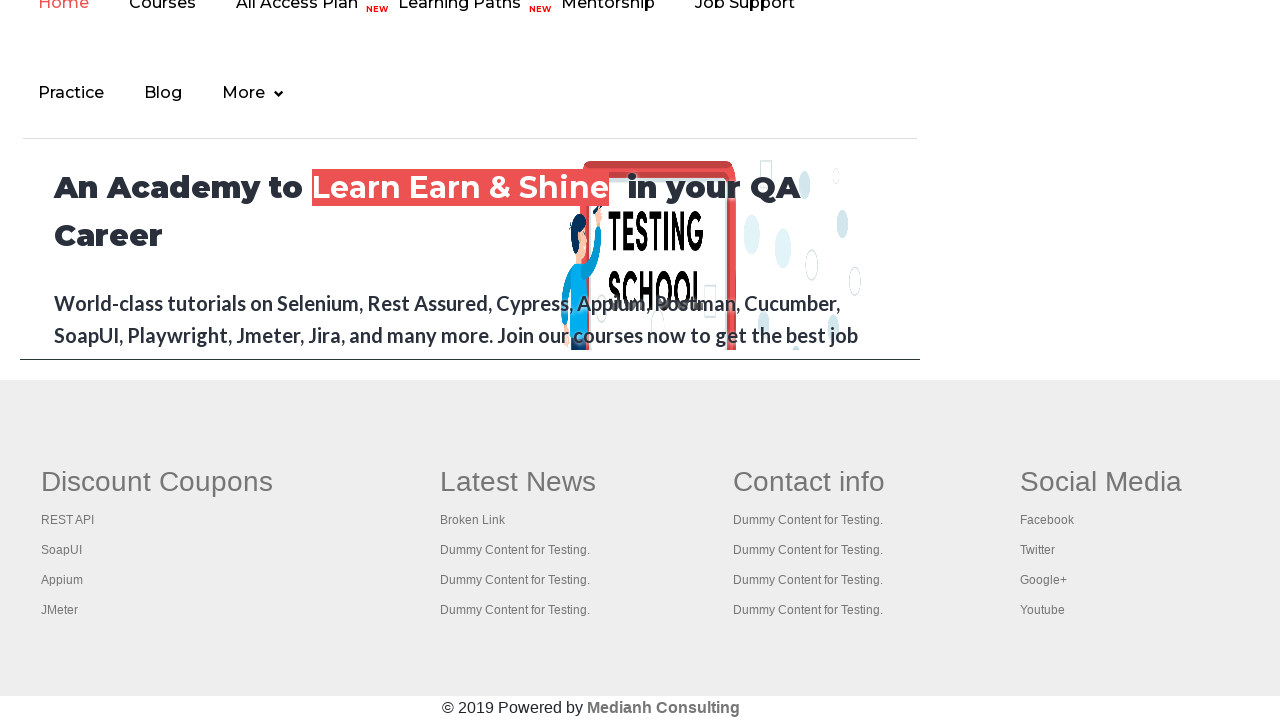

Waited 1 second for scroll to complete
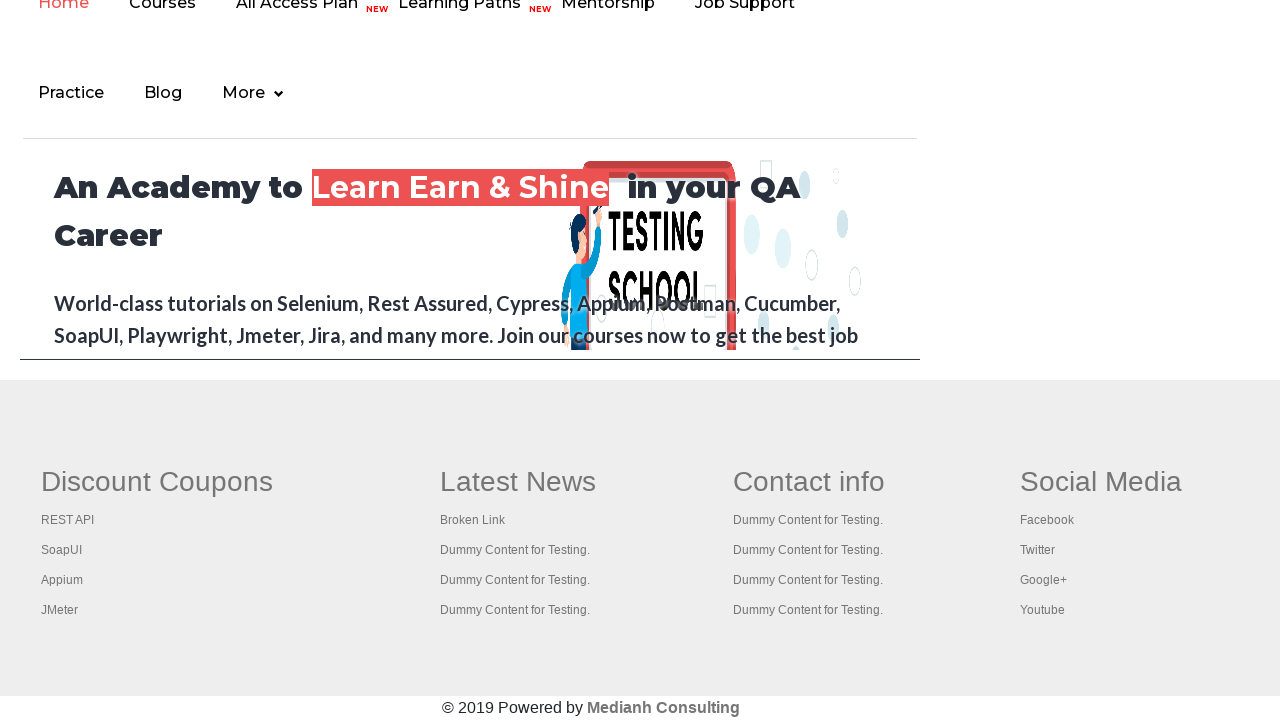

Located the mouse hover element
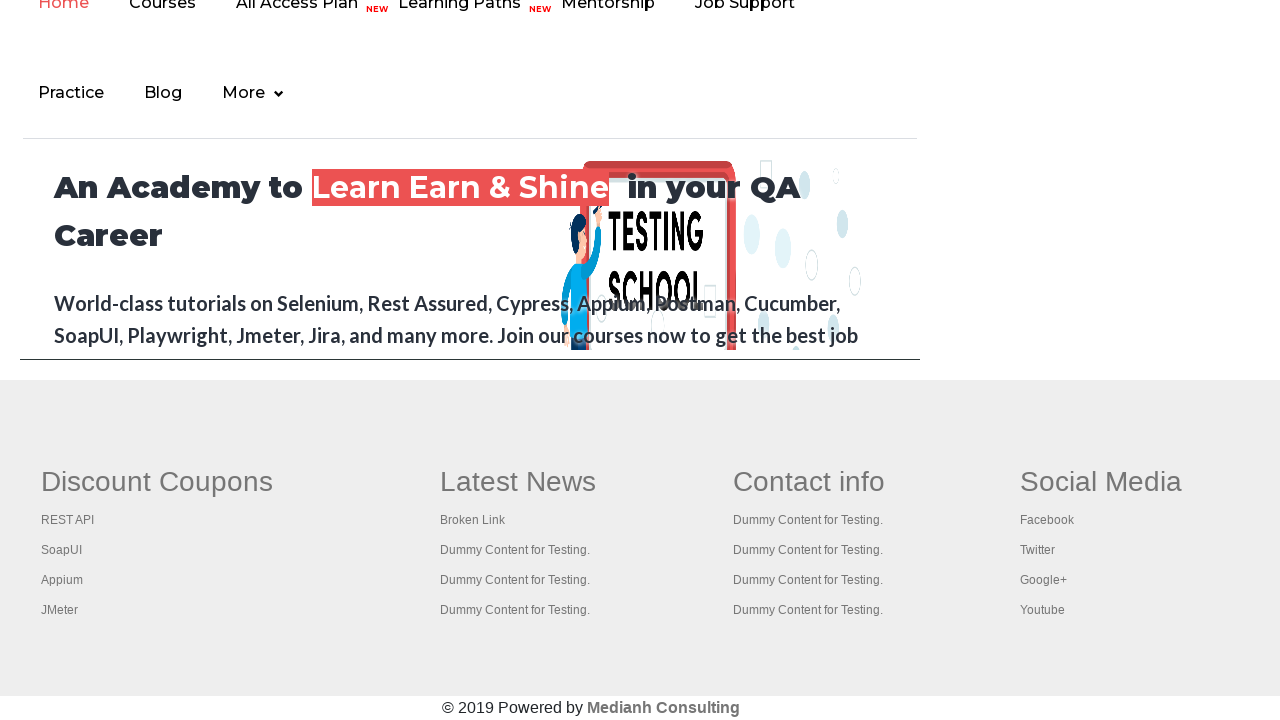

Scrolled to mouse hover element to bring it into view
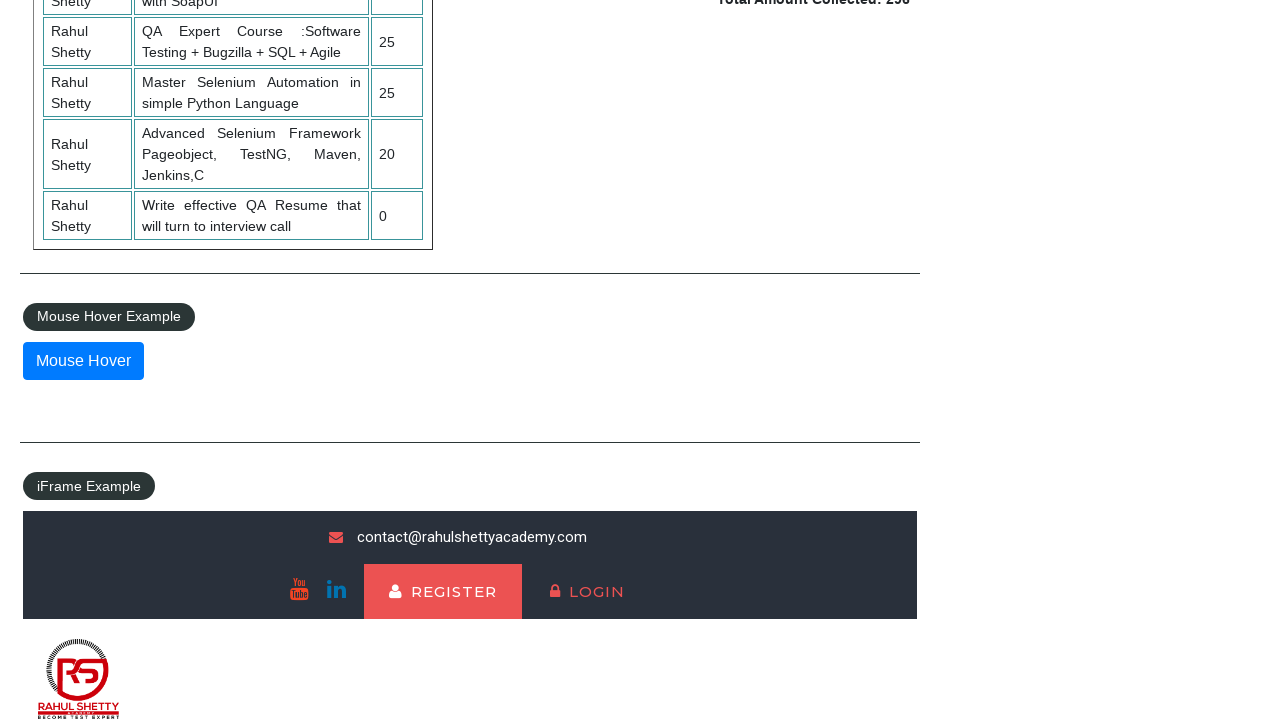

Waited 1 second for element scroll to settle
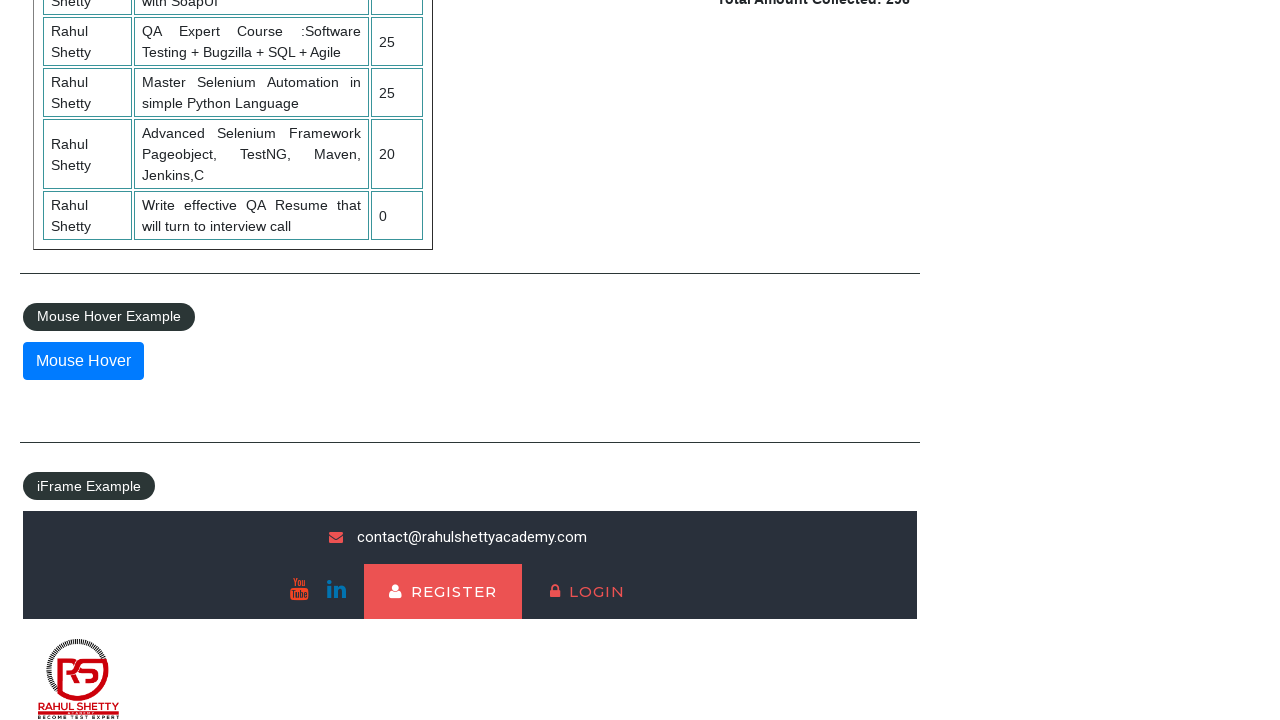

Scrolled to the bottom of the page using JavaScript
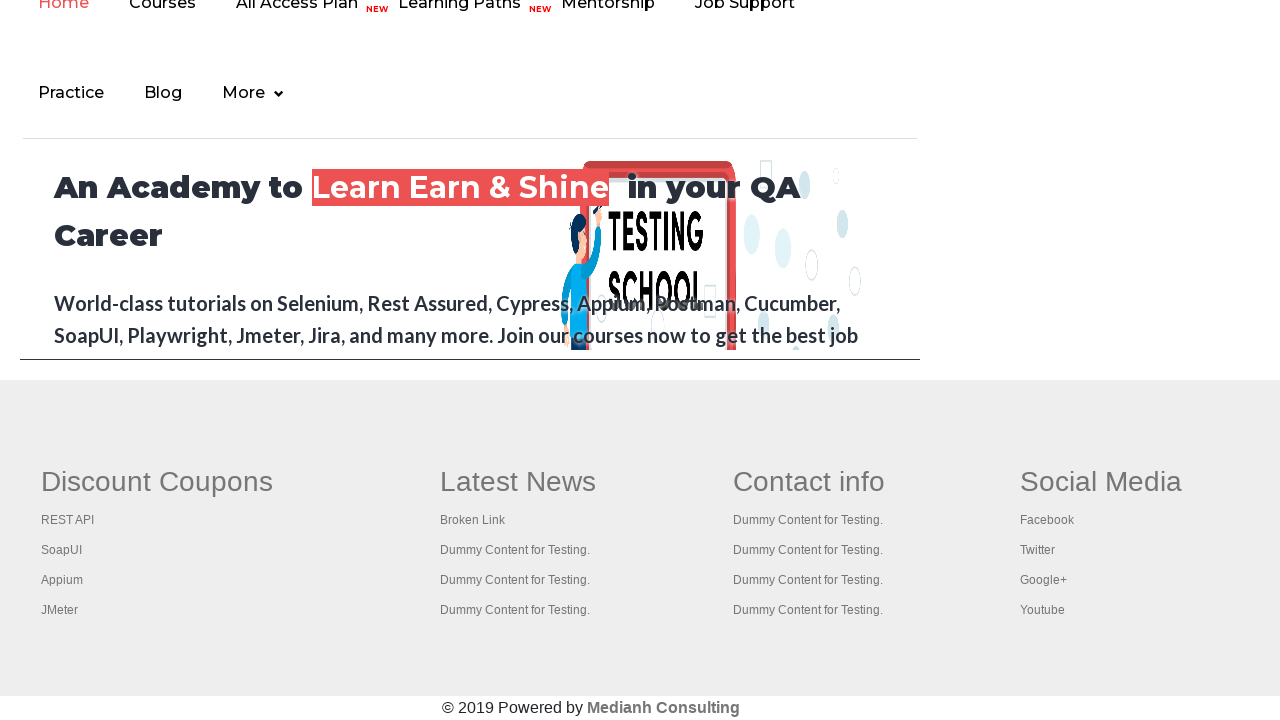

Waited 1 second for page to settle after scrolling to bottom
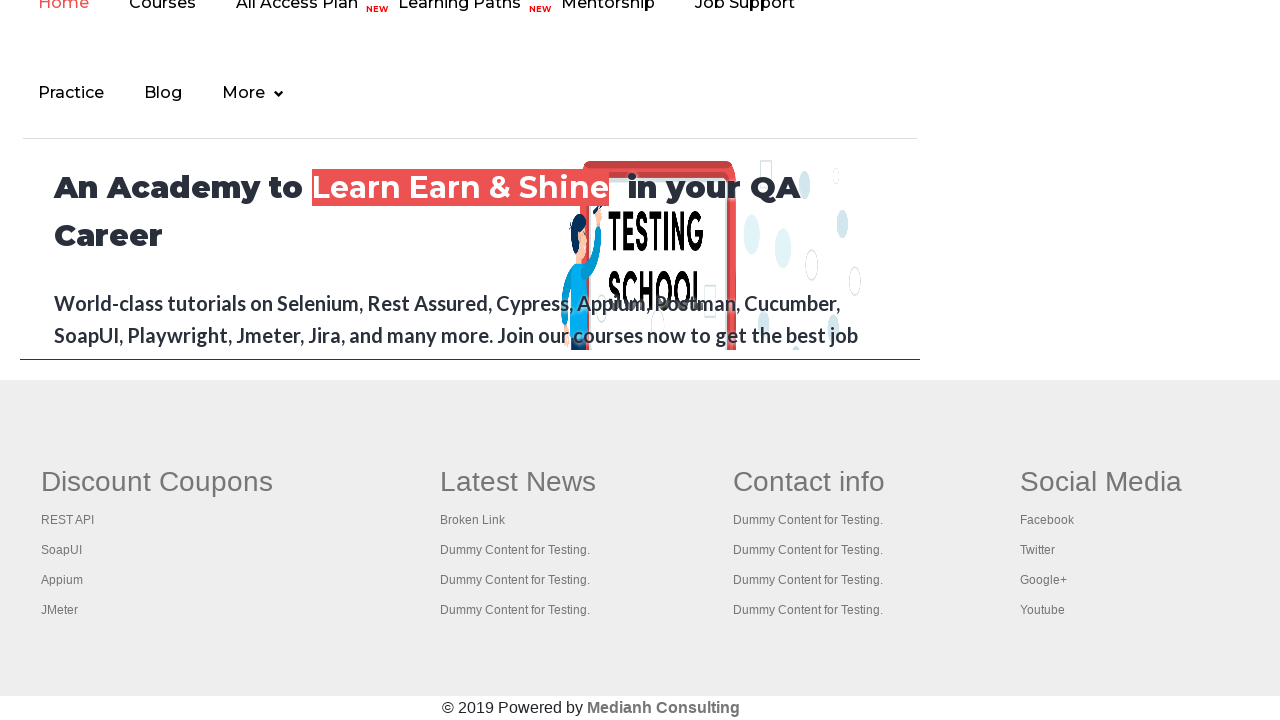

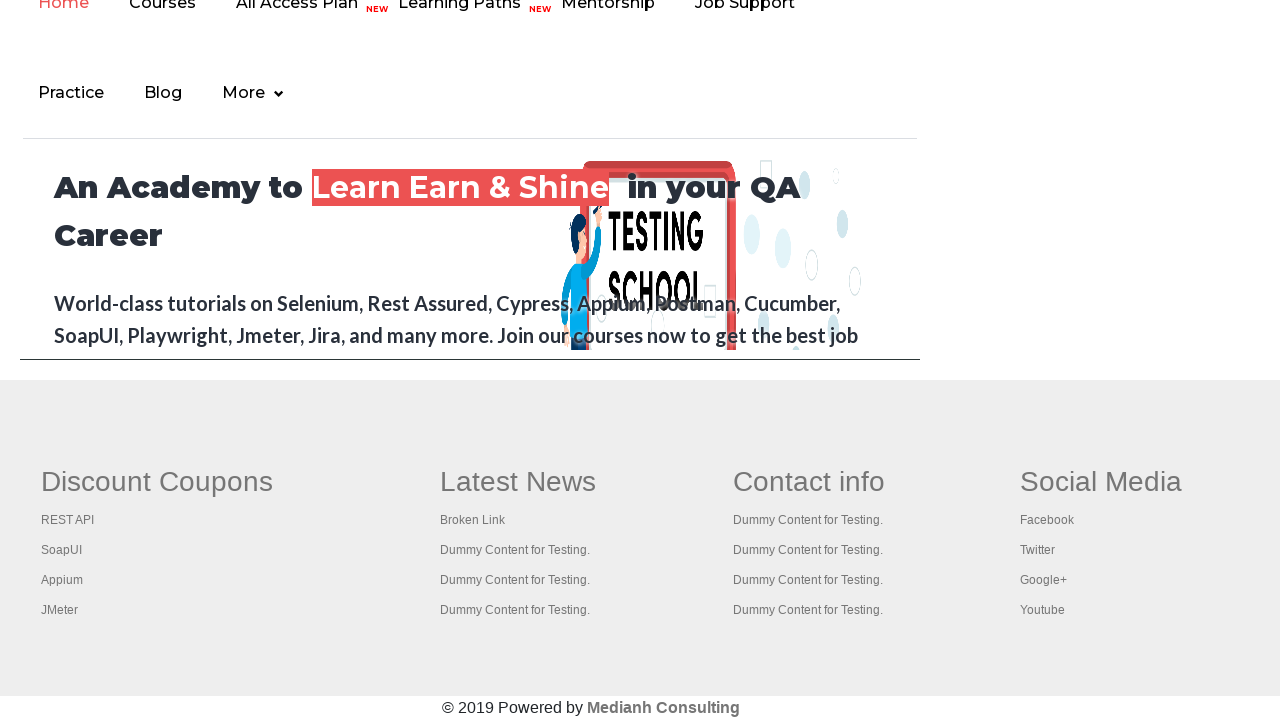